Tests dropdown selection functionality by selecting an option from a dropdown menu using the Select class

Starting URL: https://omayo.blogspot.com/

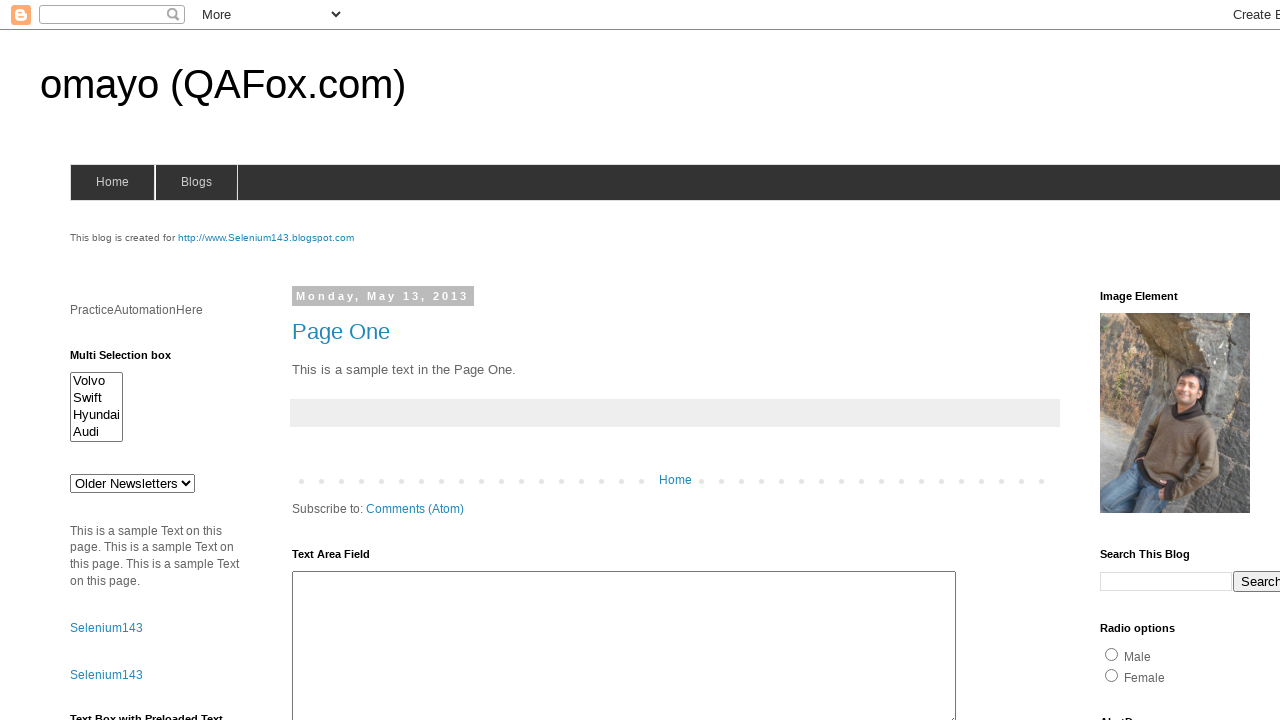

Navigated to https://omayo.blogspot.com/
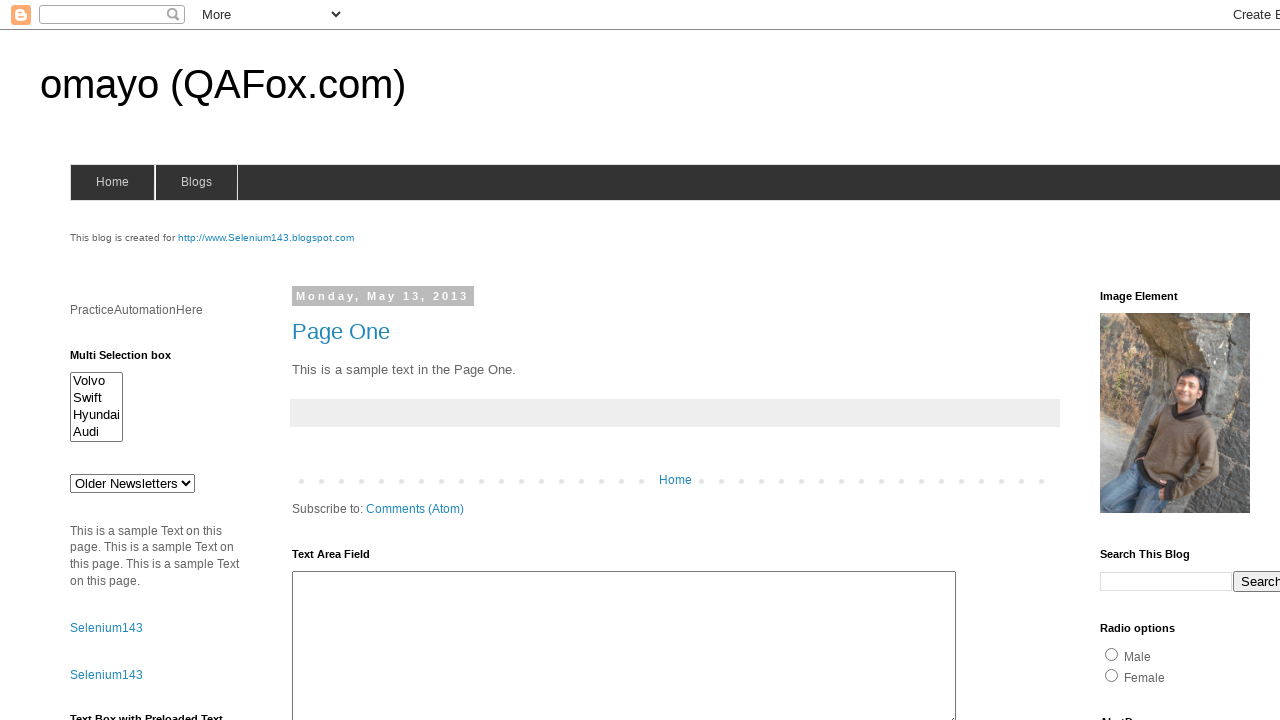

Selected 'doc 2' from dropdown with id 'drop1' on #drop1
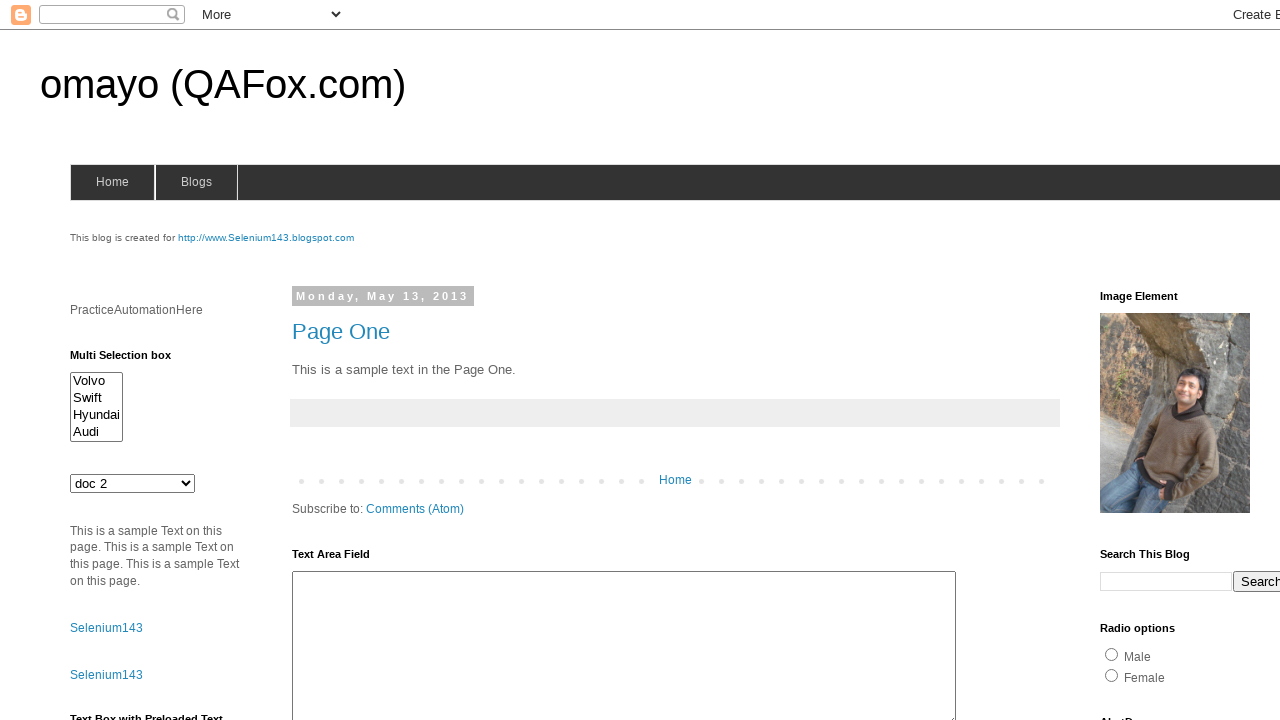

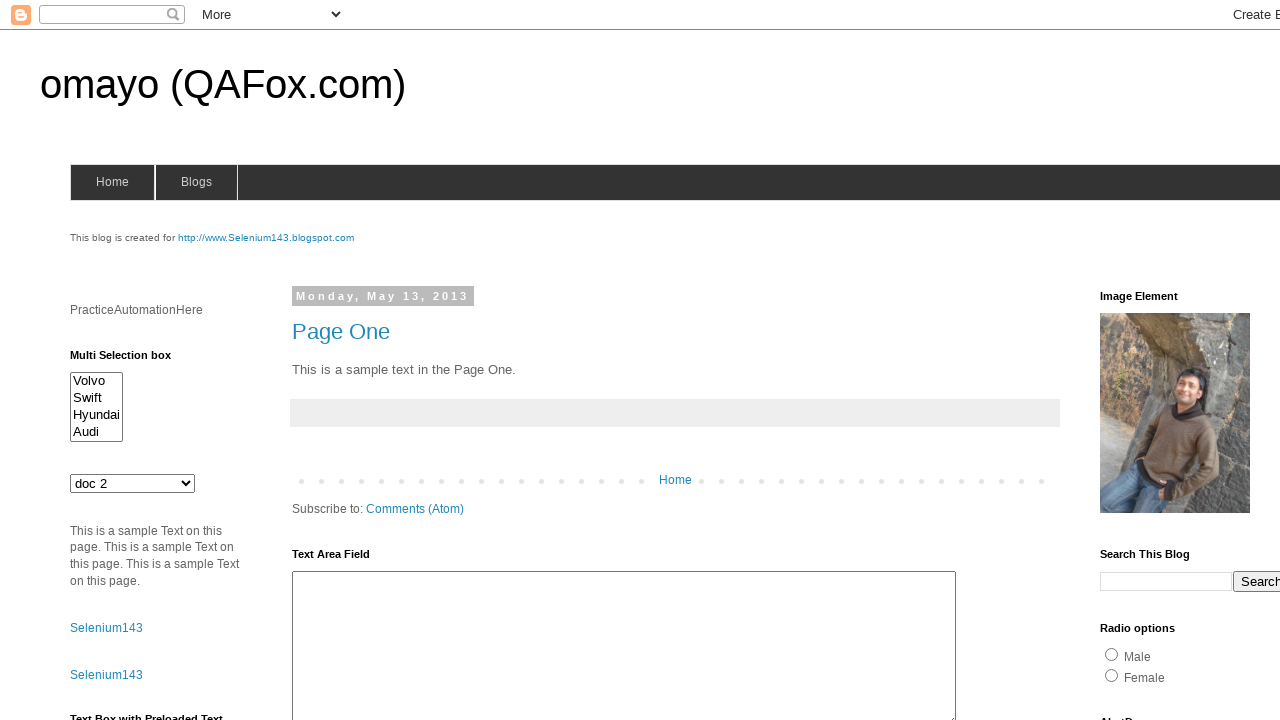